Navigates to 4travel.jp website and clicks on the domestic travel reviews link to access the reviews page

Starting URL: https://4travel.jp/

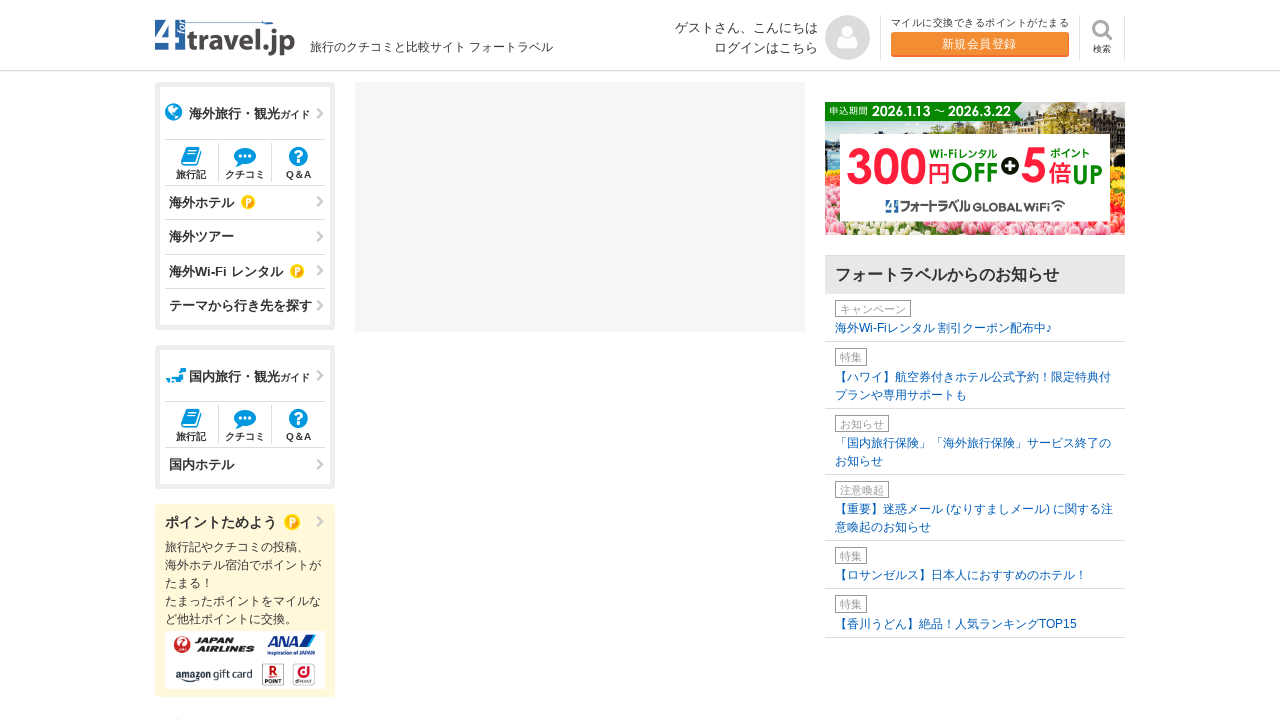

Navigated to 4travel.jp website
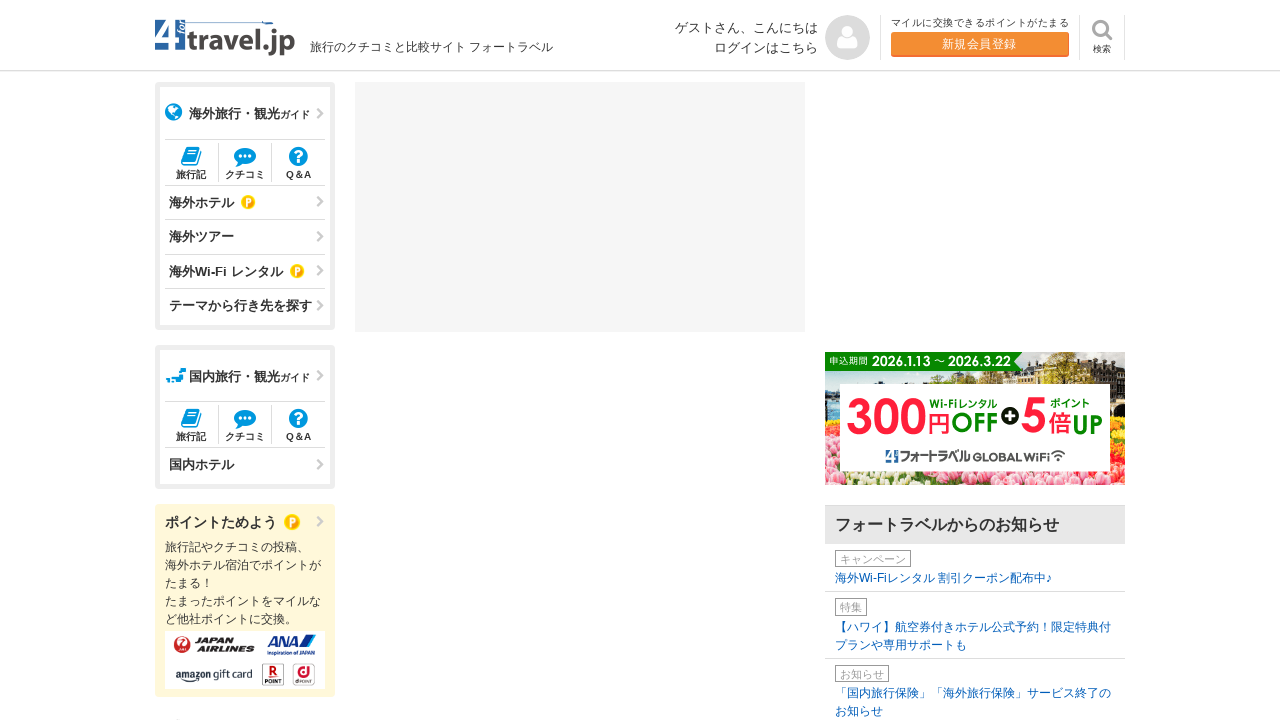

Clicked on the domestic travel reviews link at (245, 424) on xpath=//a[@title='国内のクチコミ']
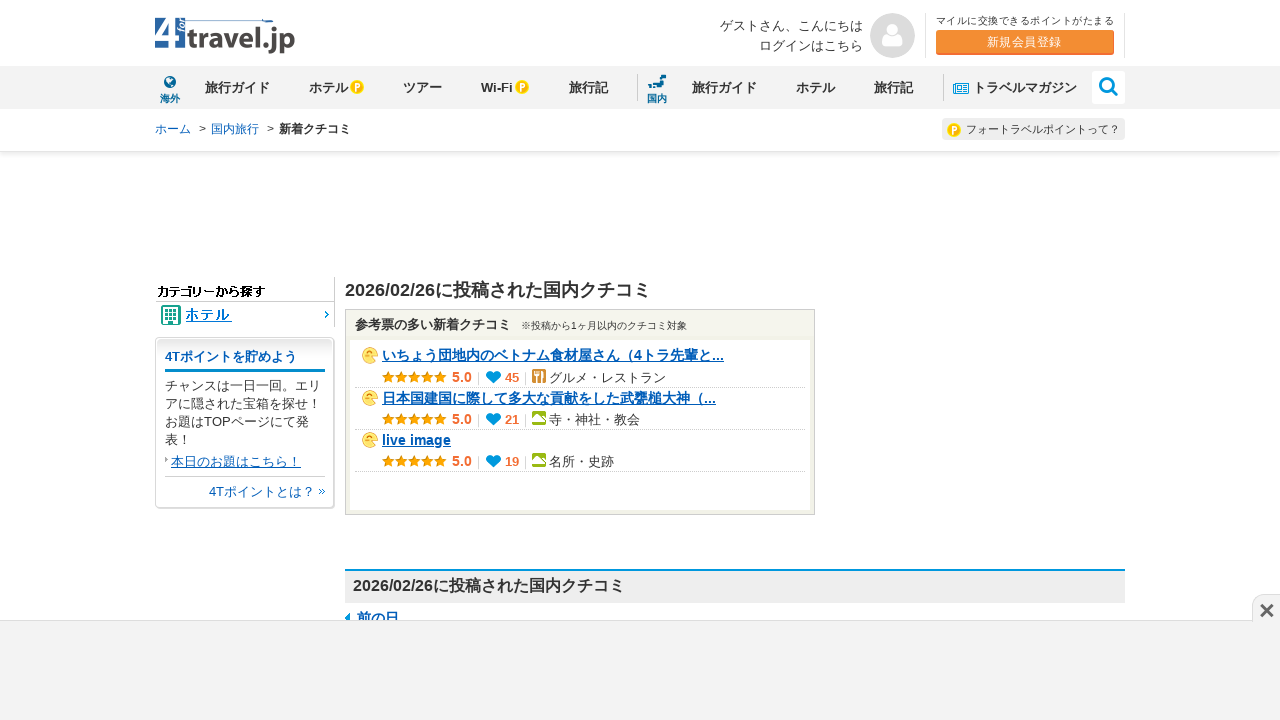

Reviews page loaded successfully
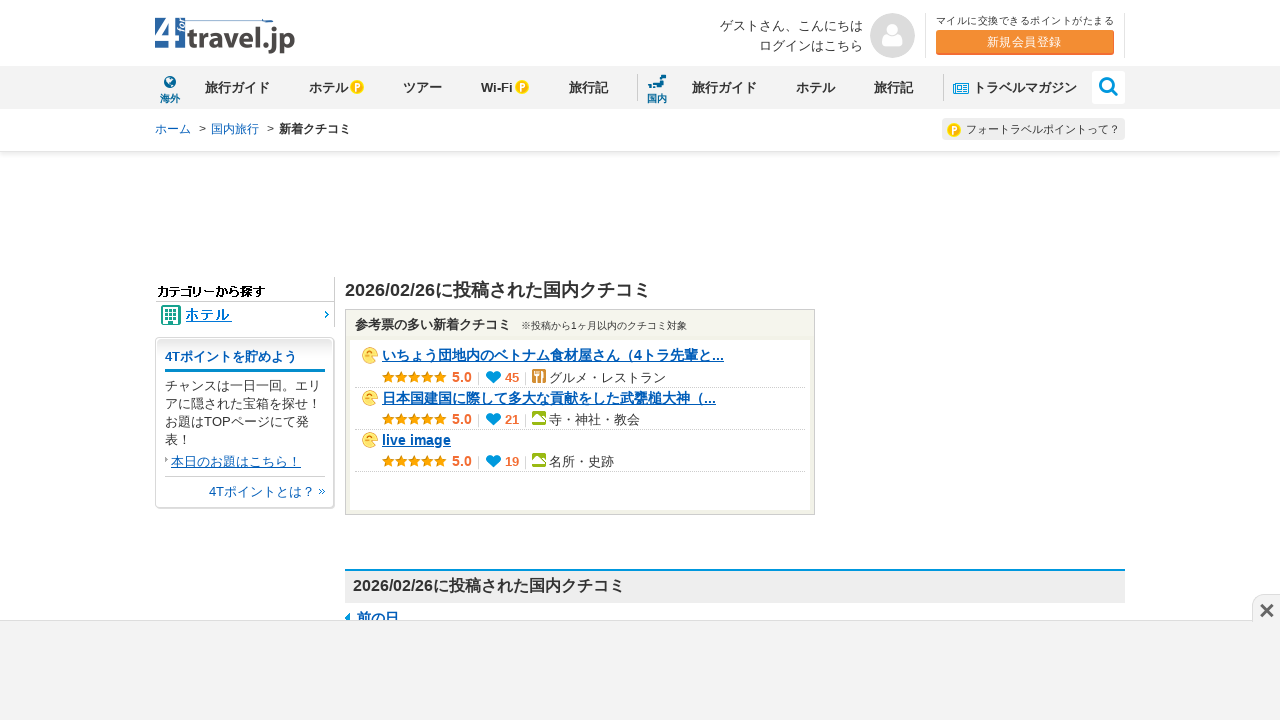

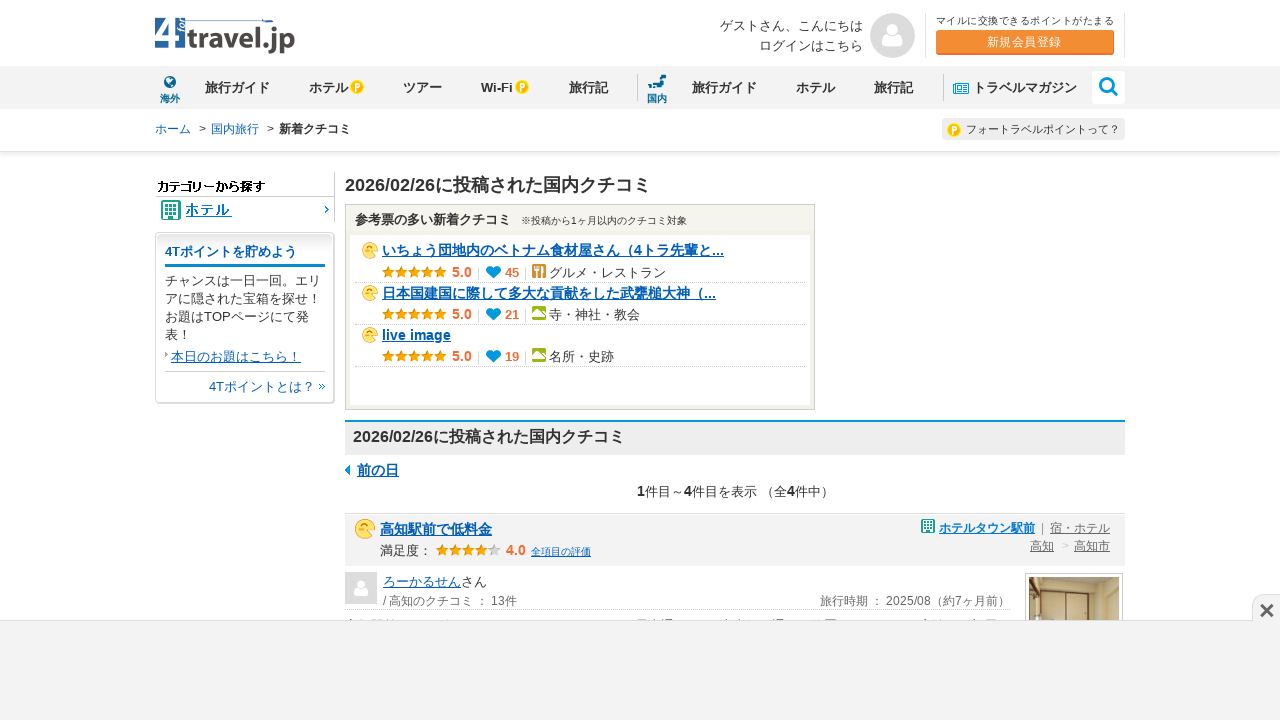